Tests the Input Form Submit functionality by filling out all form fields including name, email, password, company, website, country dropdown, city, addresses, state, and zip code, then submitting and verifying the success message.

Starting URL: https://www.lambdatest.com/selenium-playground

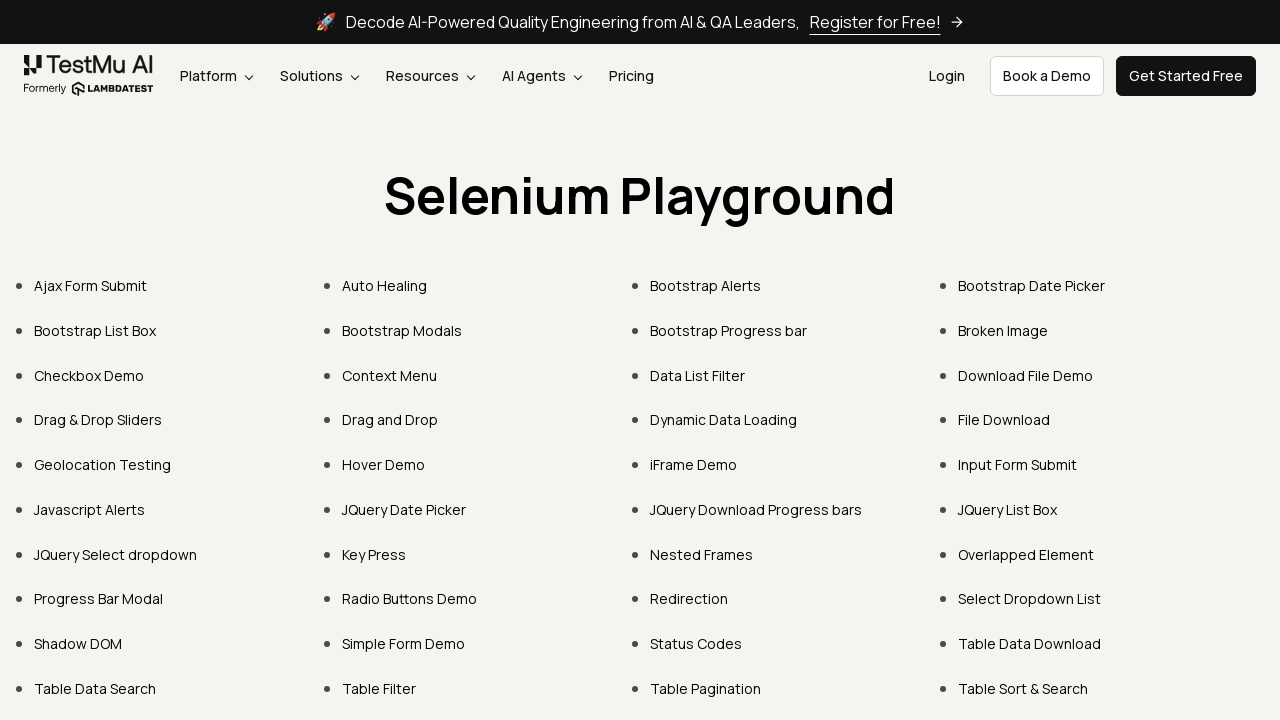

Clicked on Input Form Submit link at (1018, 464) on text=Input Form Submit
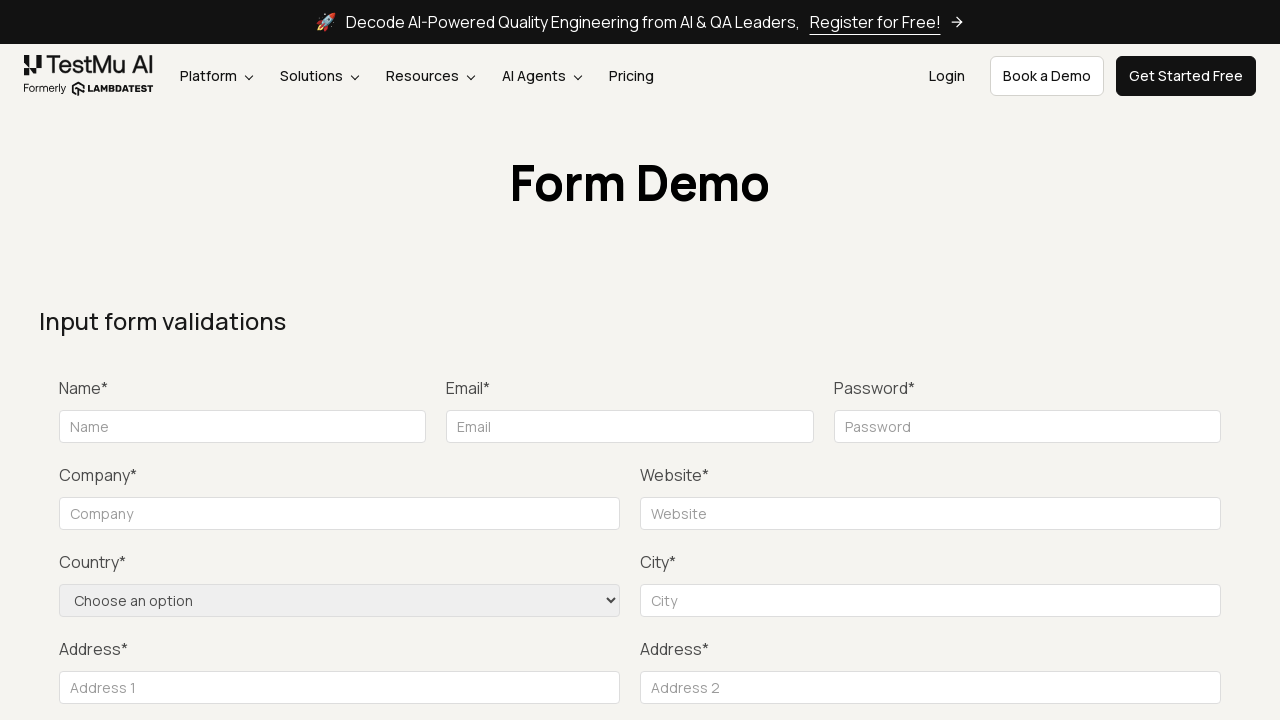

Clicked submit button to trigger validation at (1131, 360) on xpath=//button[text()='Submit']
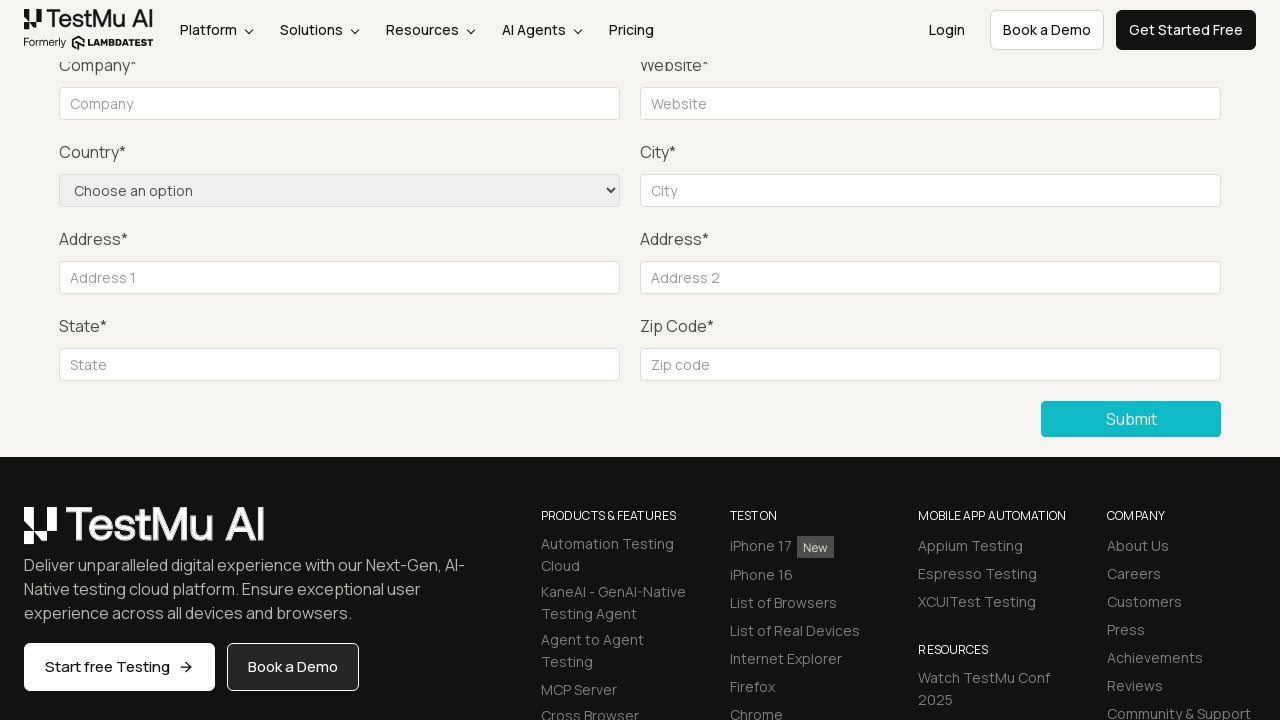

Filled name field with 'TestUser' on #name
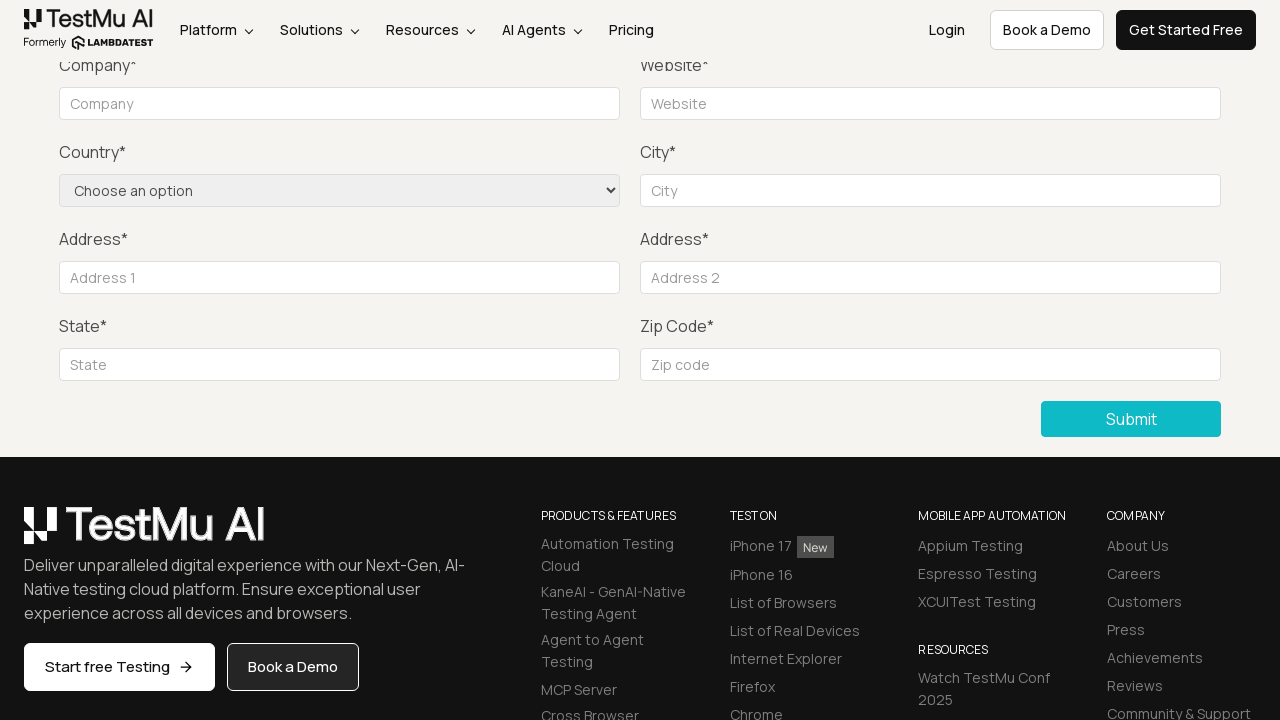

Filled email field with 'testuser@example.com' on #inputEmail4
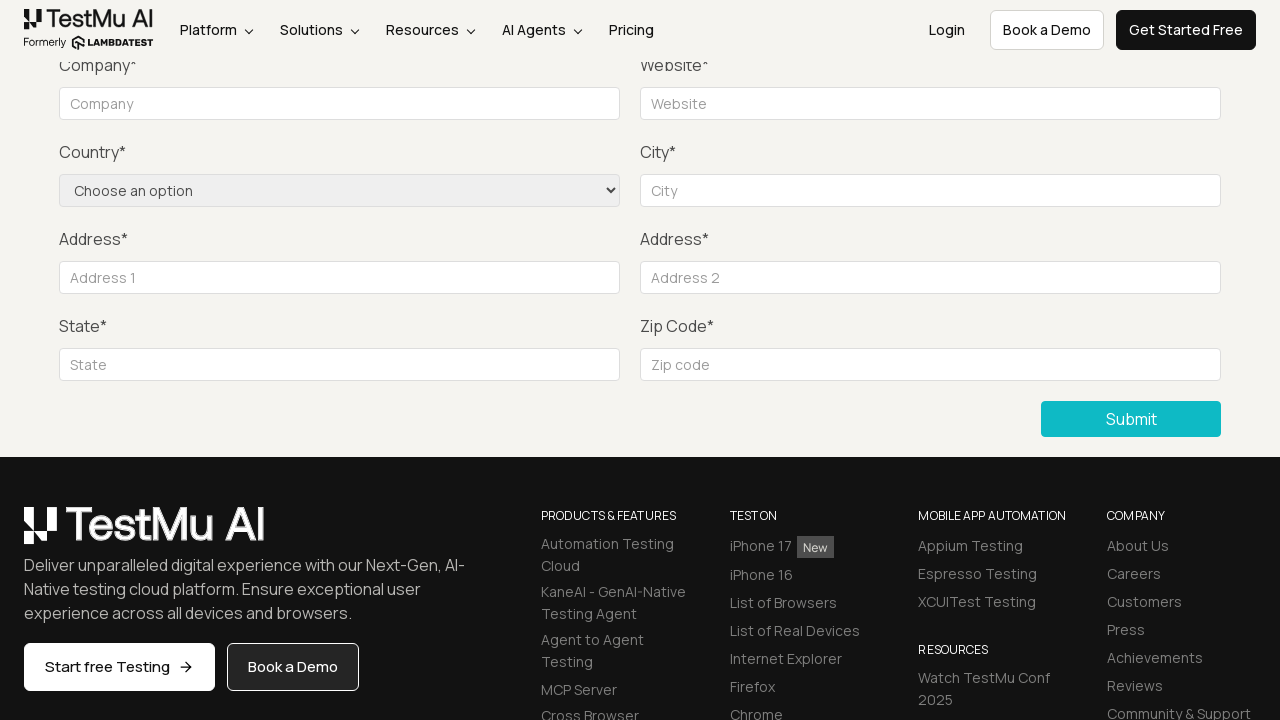

Filled password field with 'SecurePass123' on #inputPassword4
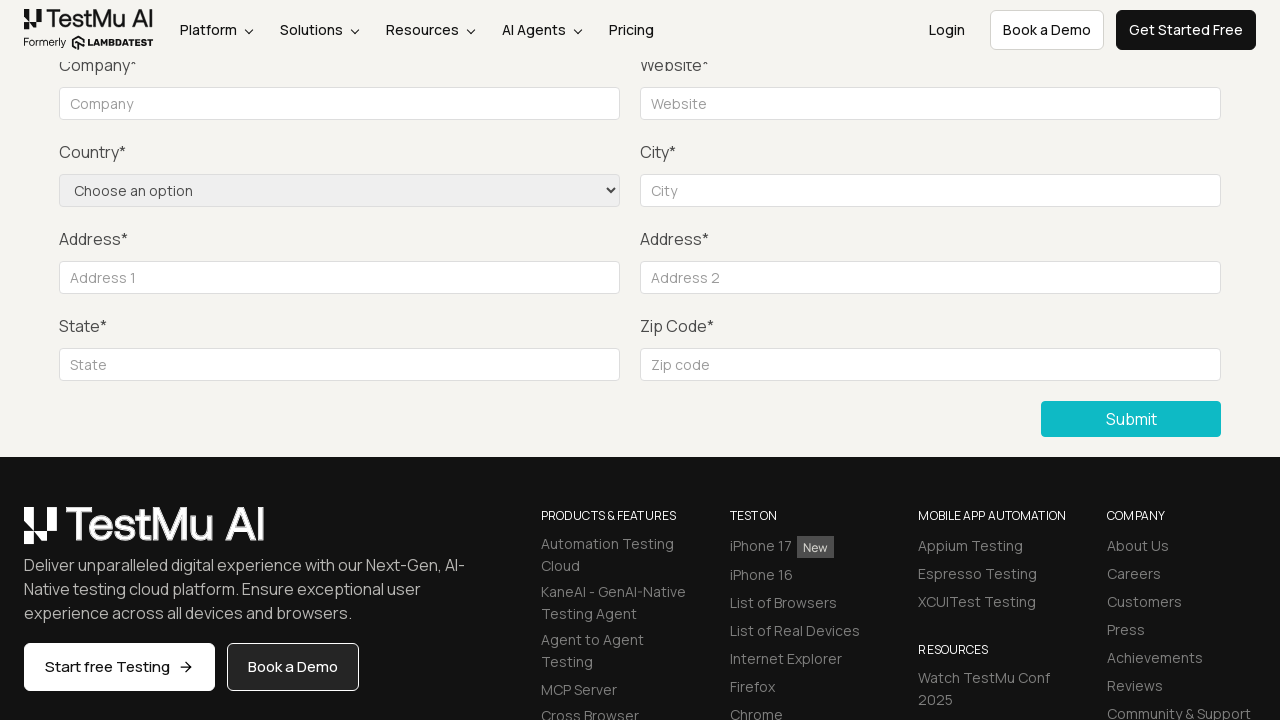

Filled company field with 'Test Company Inc' on input[name='company']
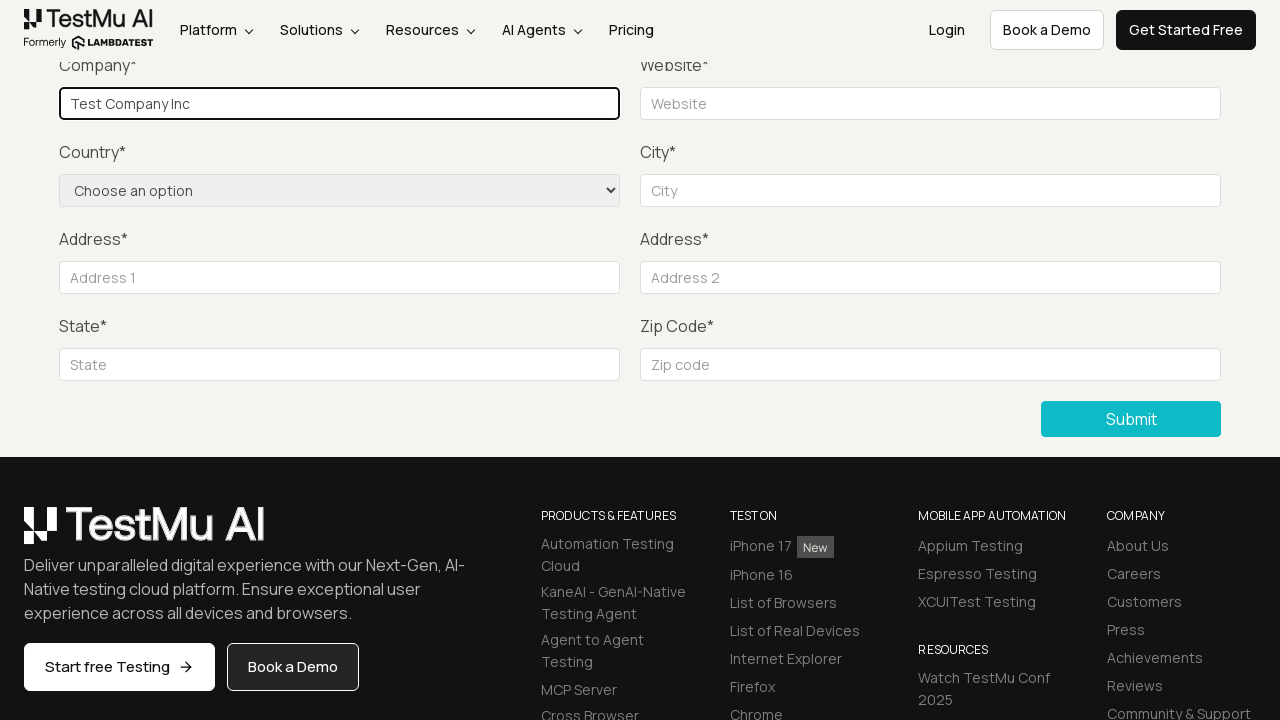

Filled website field with 'www.testcompany.com' on #websitename
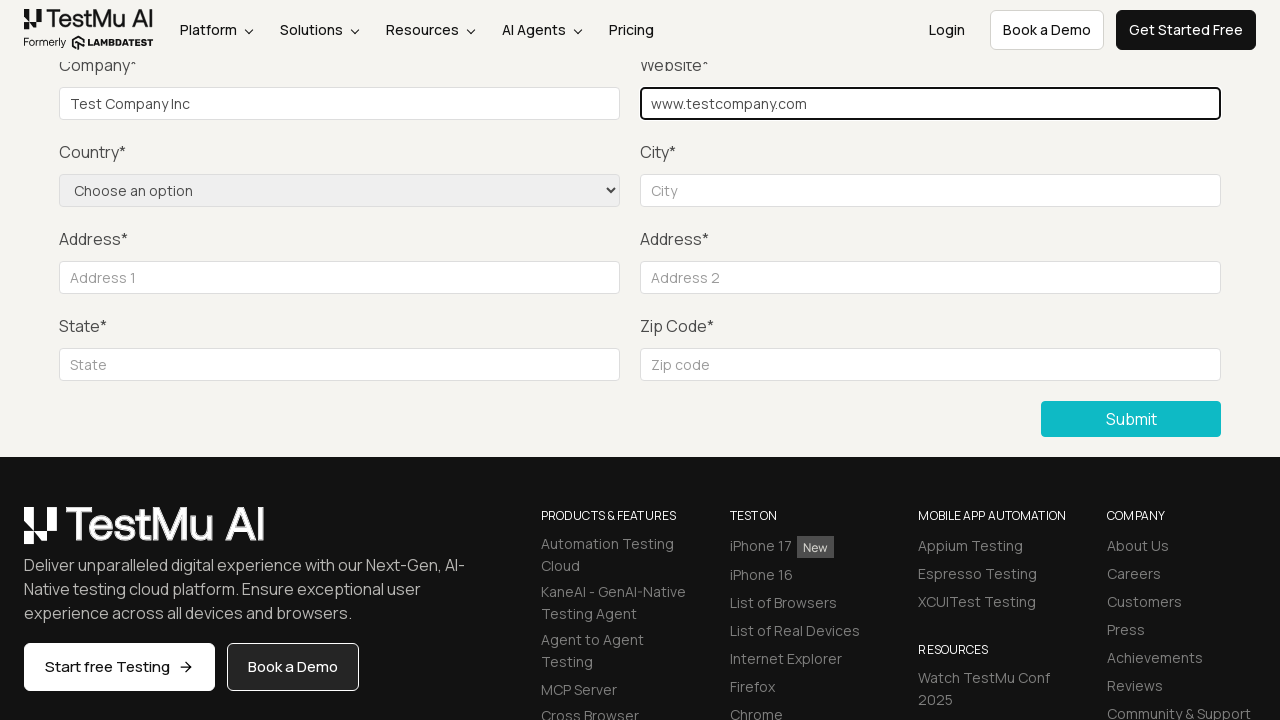

Selected 'United States' from country dropdown on select[name='country']
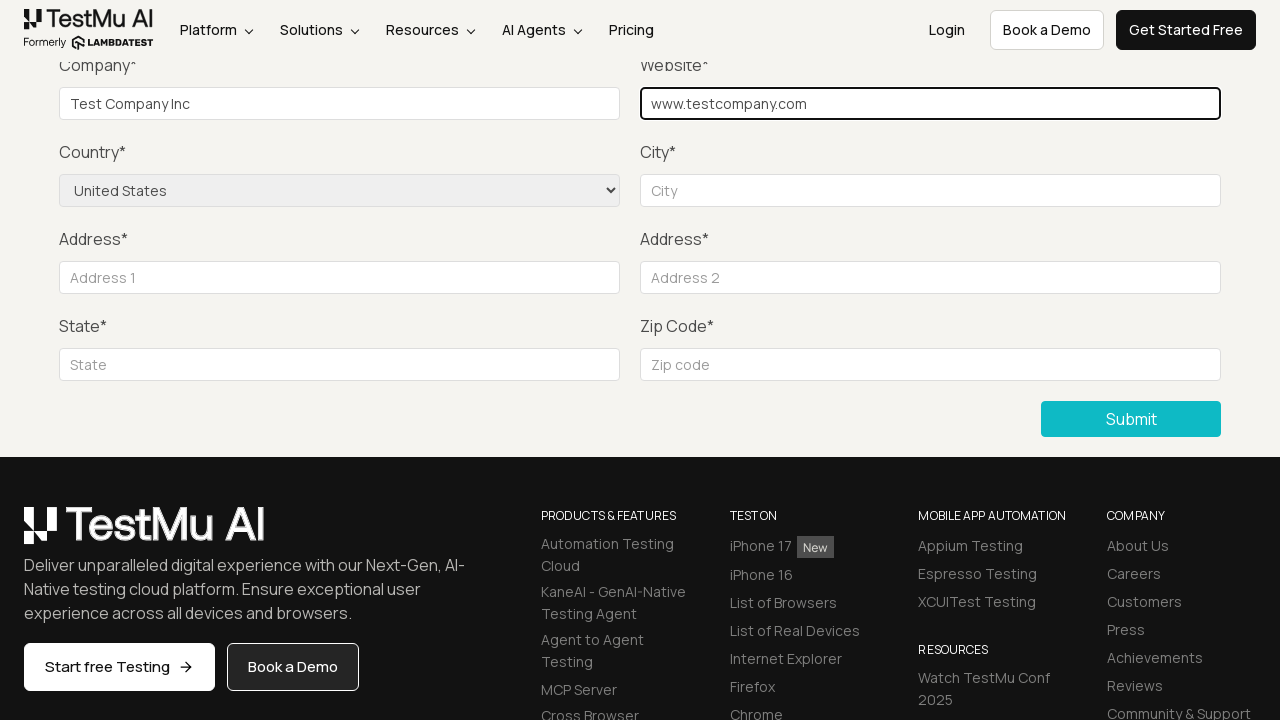

Filled city field with 'Austin' on #inputCity
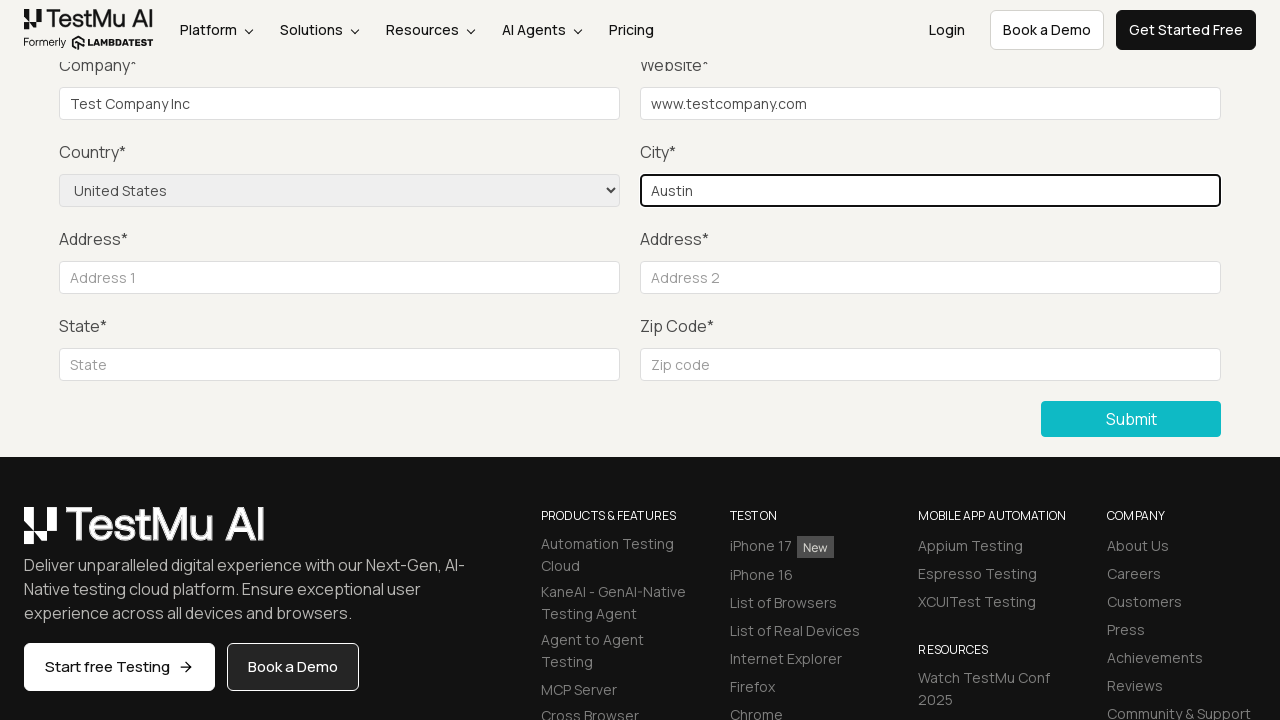

Filled address line 1 with '123 Main Street' on #inputAddress1
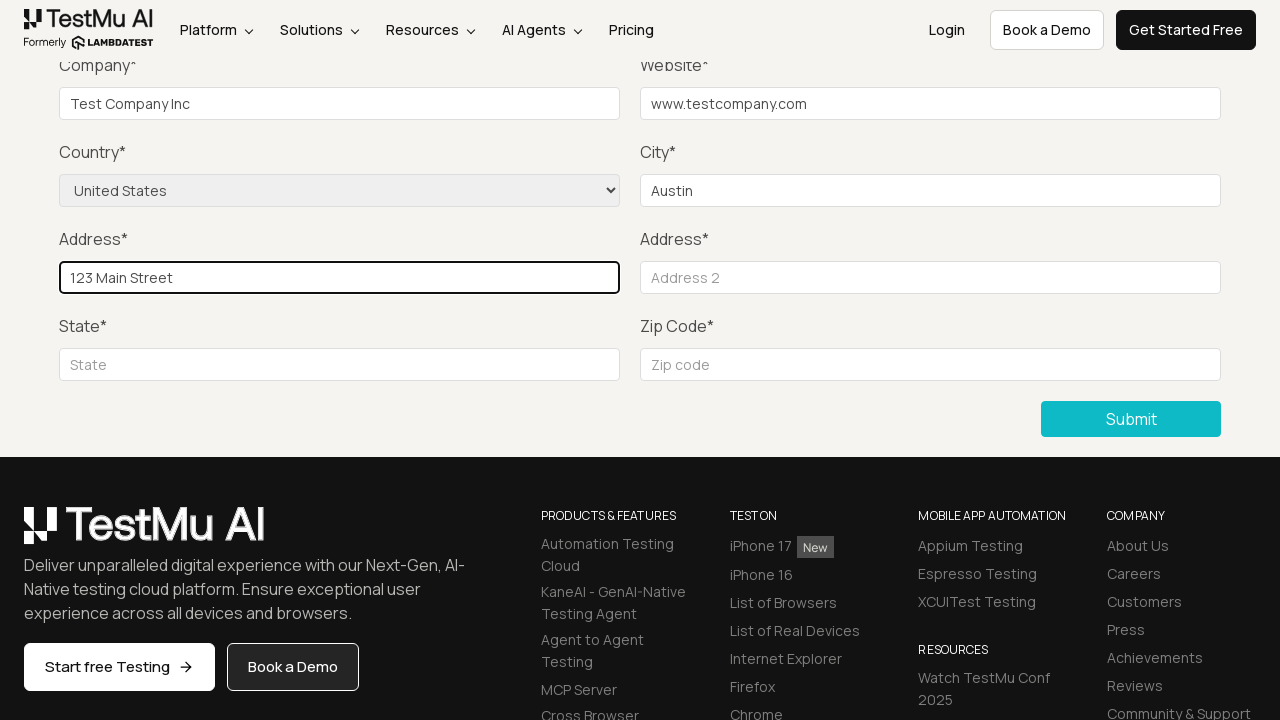

Filled address line 2 with 'Suite 456' on #inputAddress2
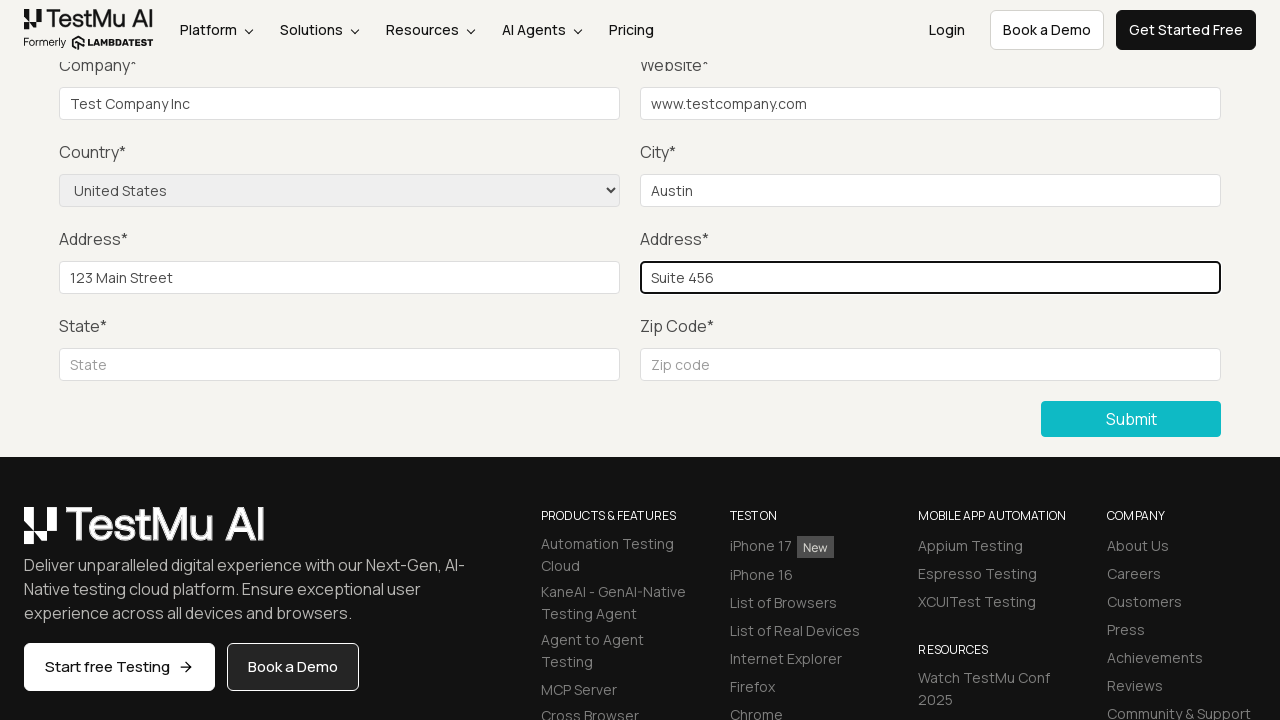

Filled state field with 'TX' on #inputState
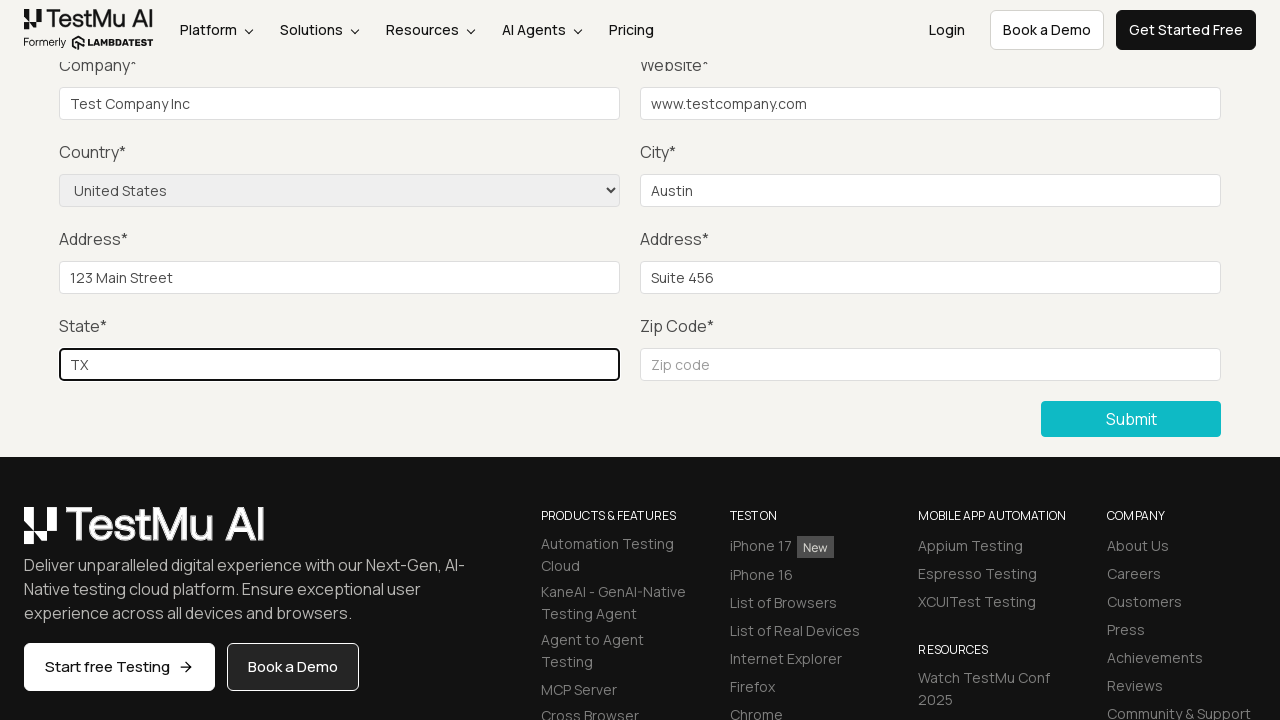

Filled zip code field with '78701' on #inputZip
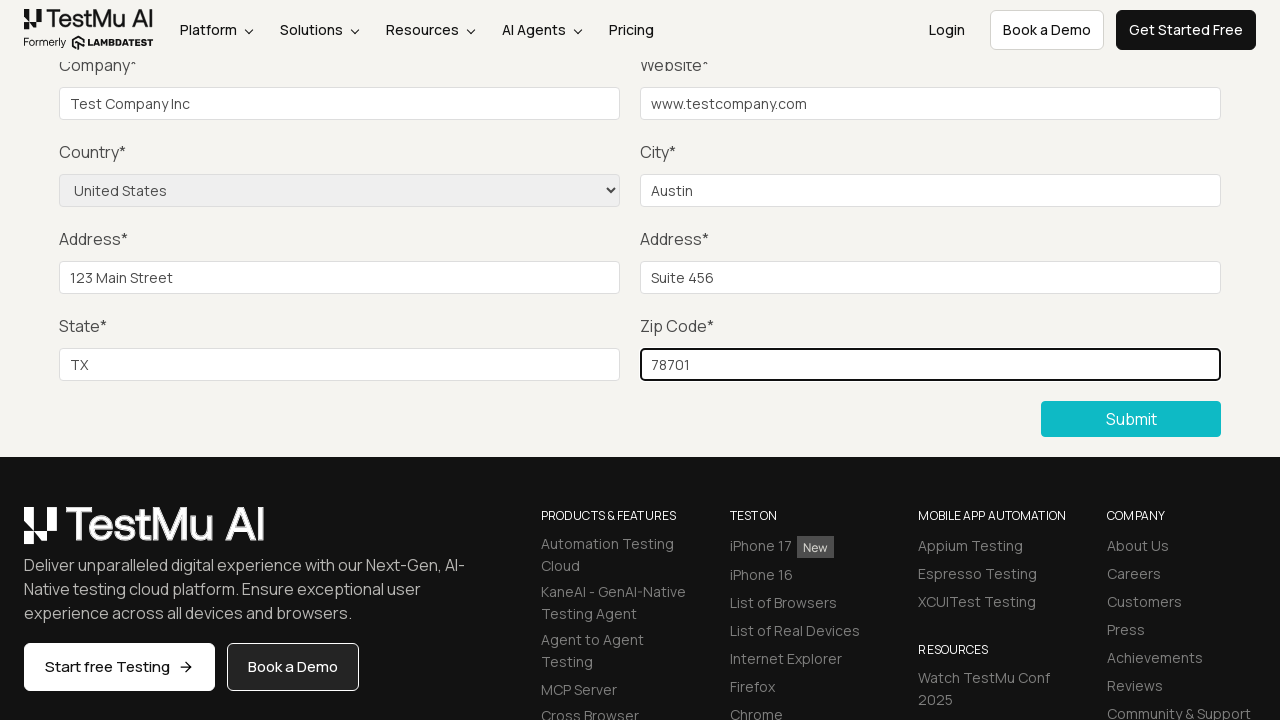

Clicked submit button to submit the form at (1131, 419) on xpath=//button[text()='Submit']
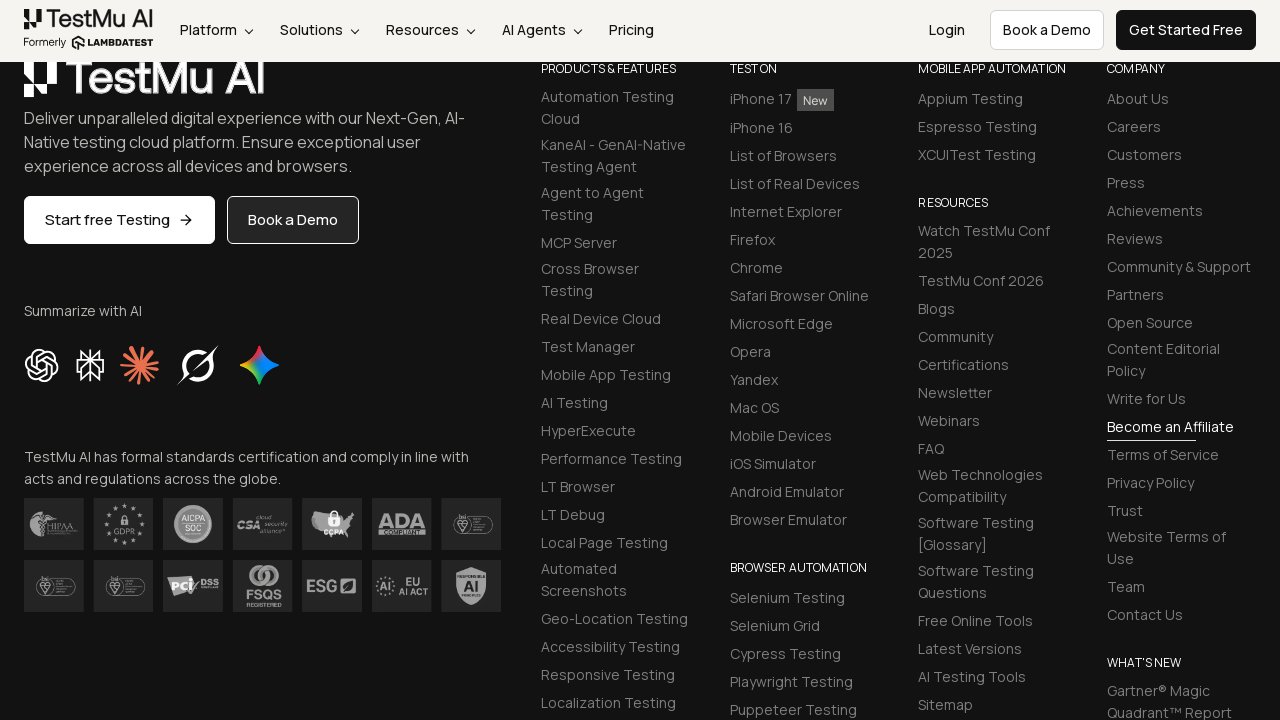

Retrieved success message text from page
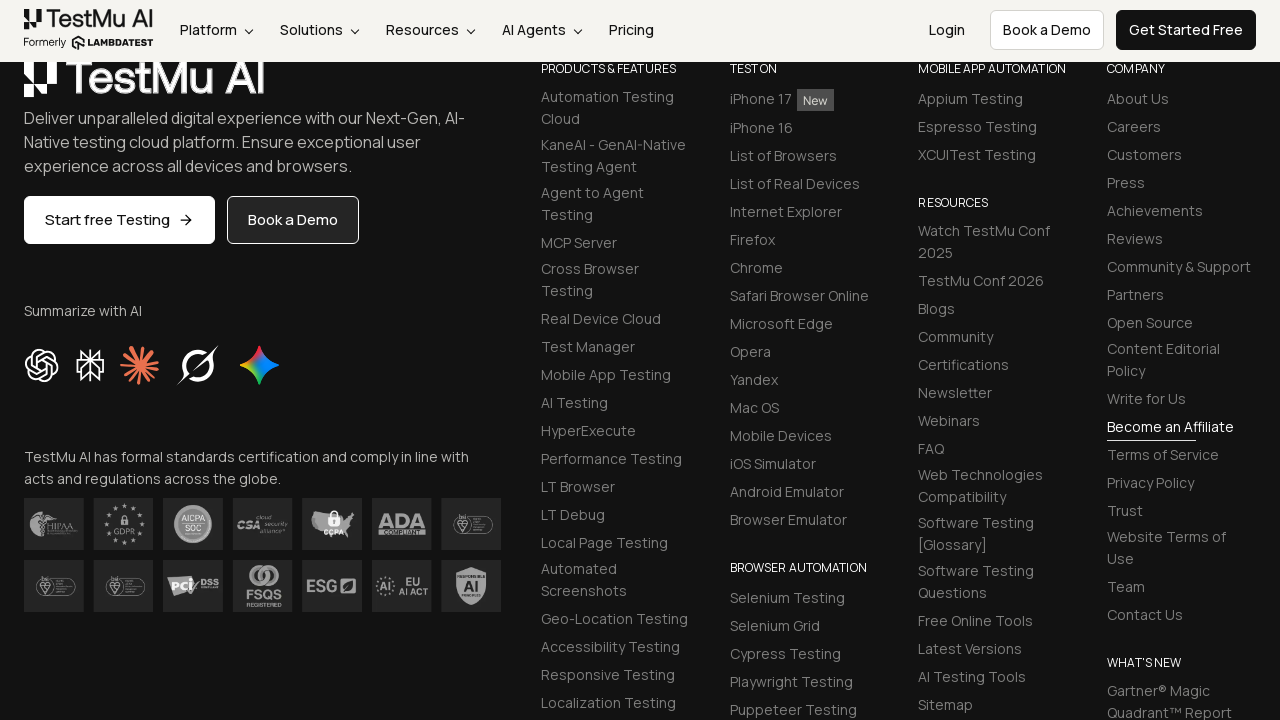

Verified success message matches expected text
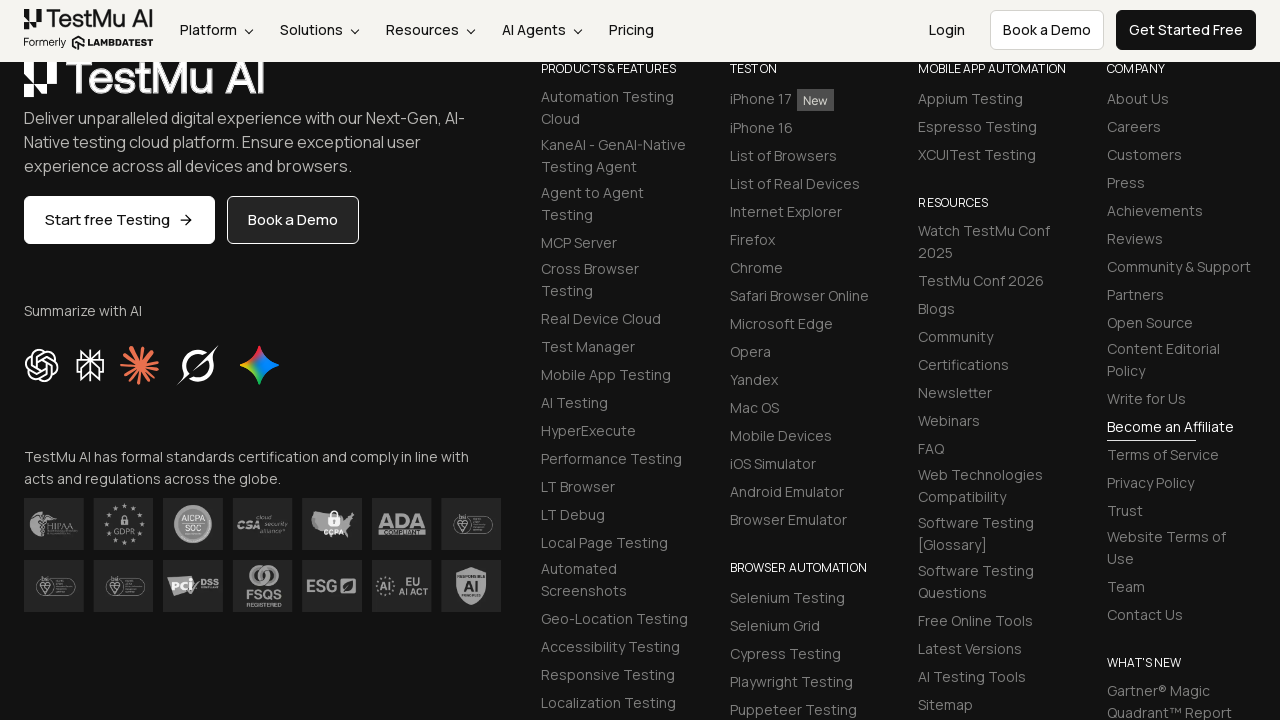

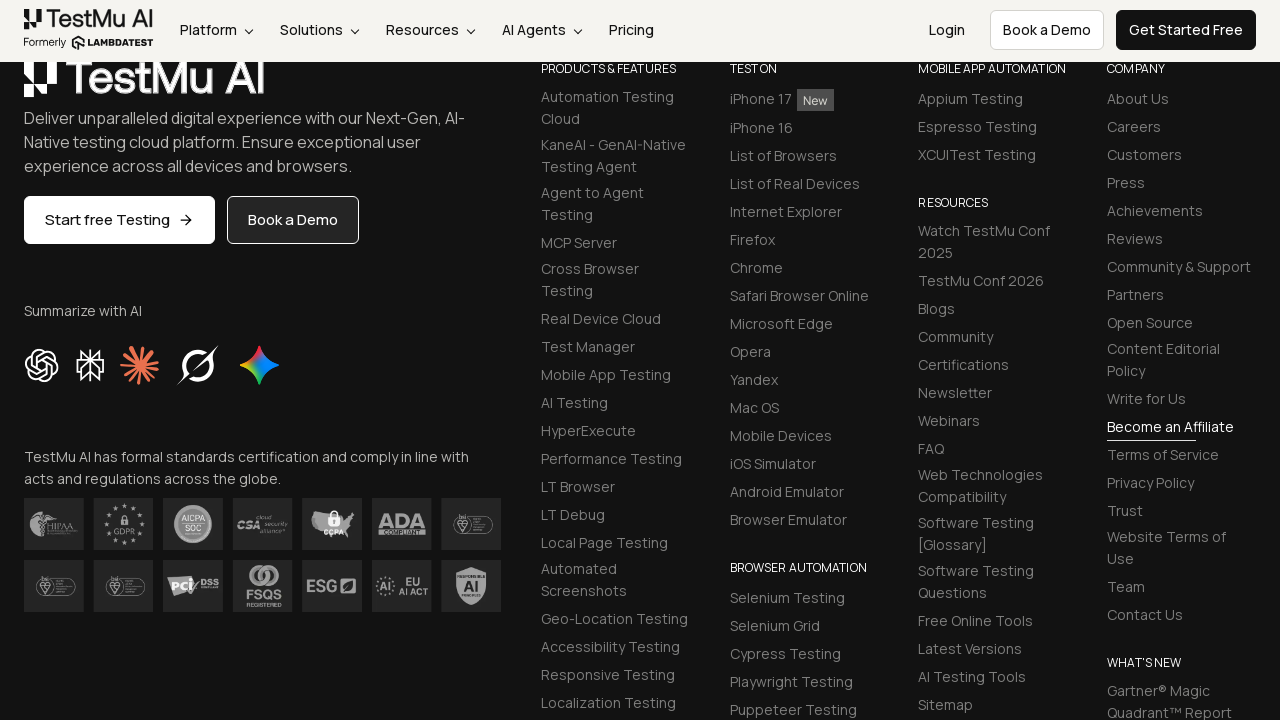